Tests dropdown selection functionality by selecting currency options using different methods - by index, by value, and by visible text

Starting URL: https://rahulshettyacademy.com/dropdownsPractise/

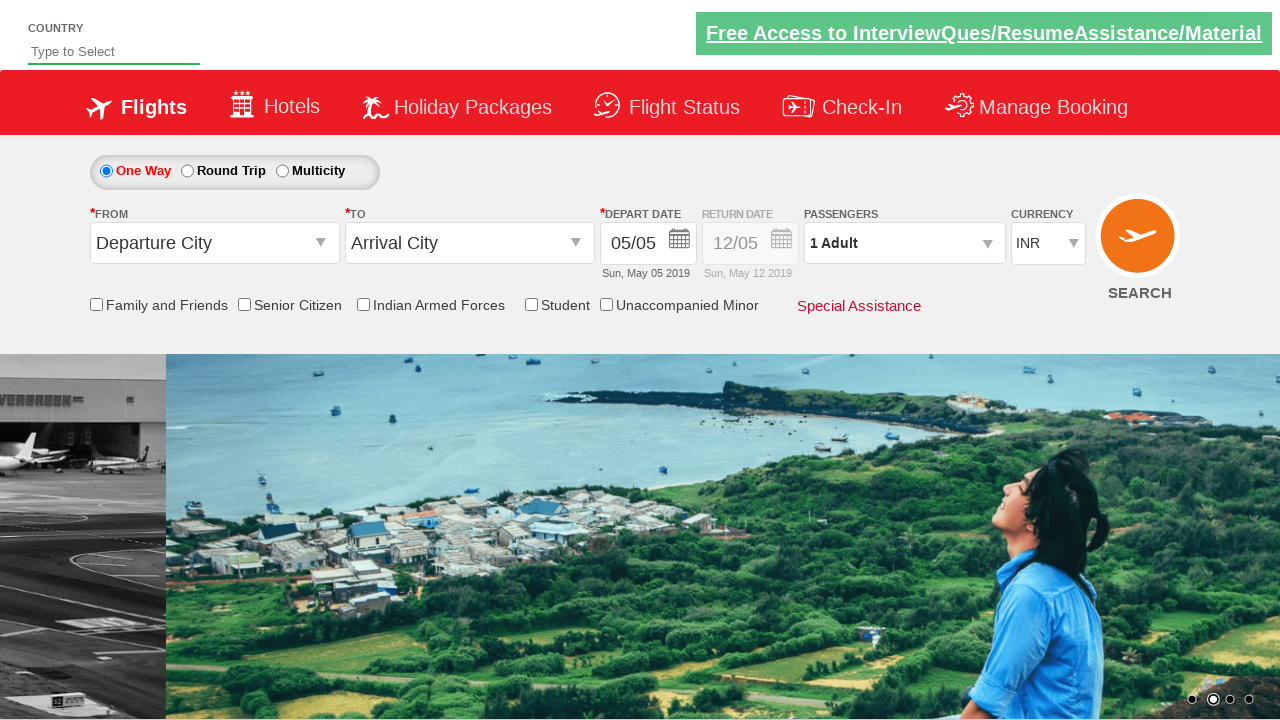

Clicked on currency dropdown to open it at (1048, 244) on select#ctl00_mainContent_DropDownListCurrency
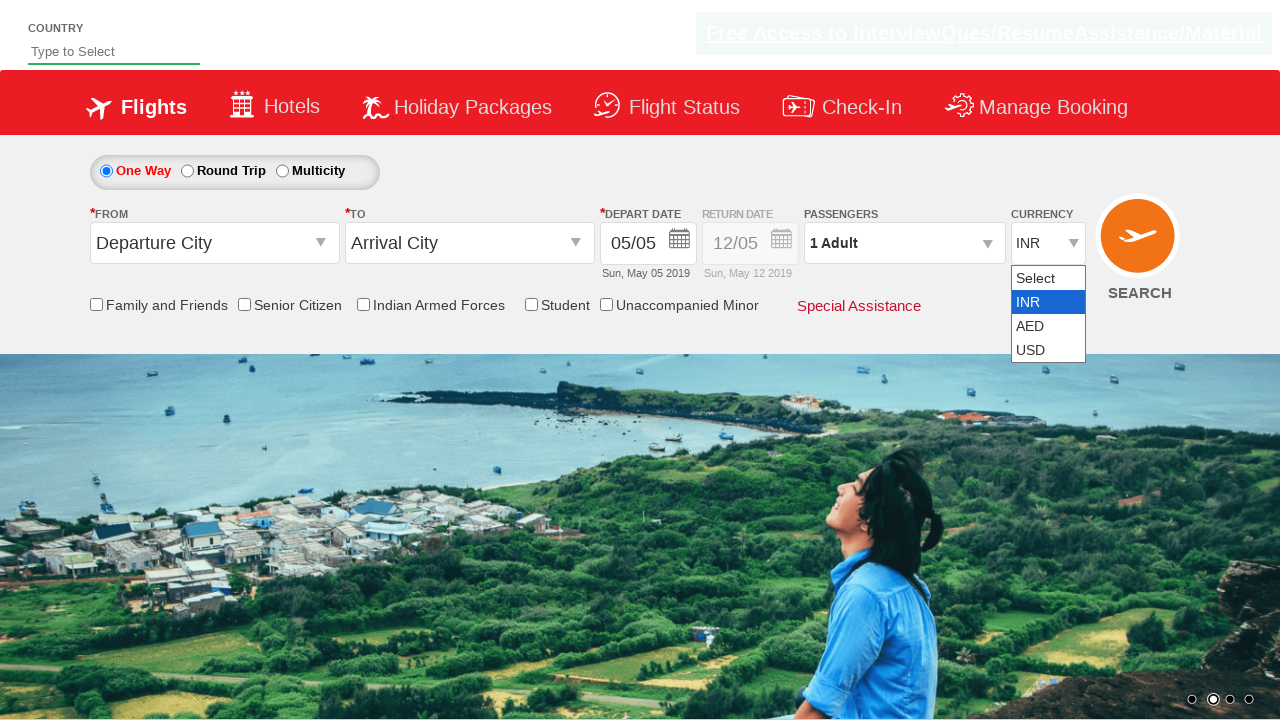

Selected option by index (INR - Indian Rupees) on select#ctl00_mainContent_DropDownListCurrency
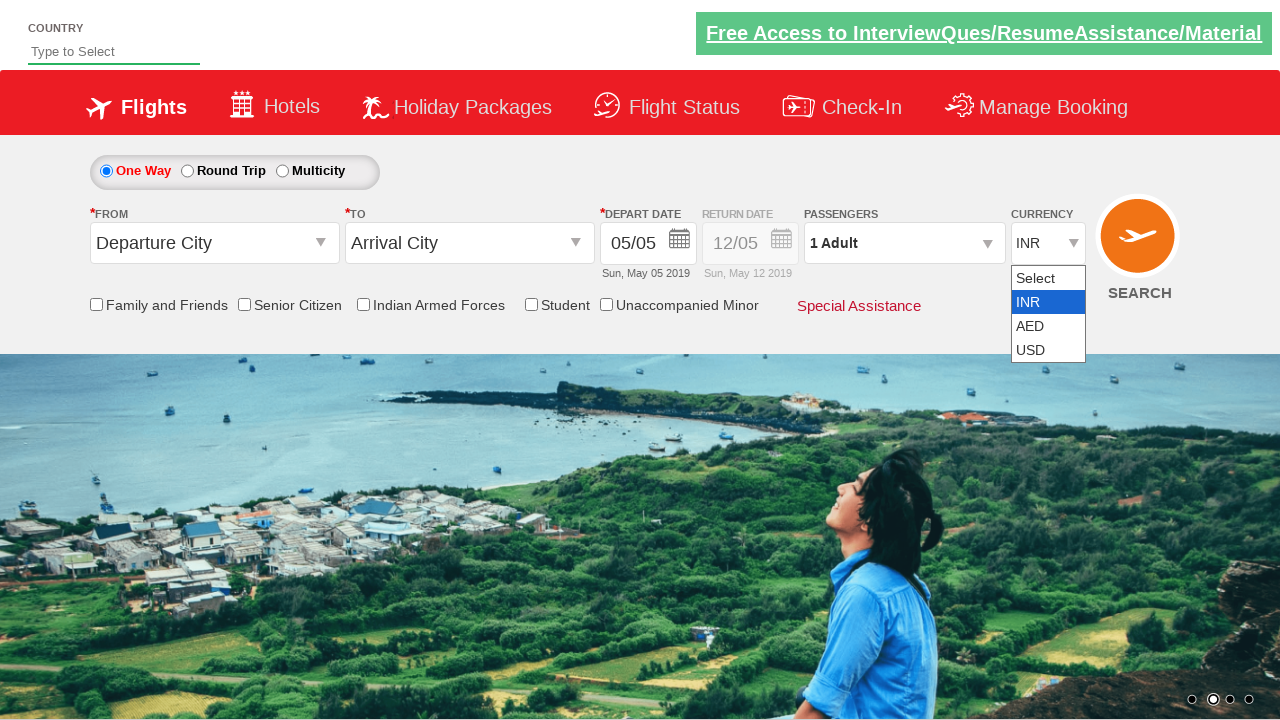

Selected option by value (AED) on select#ctl00_mainContent_DropDownListCurrency
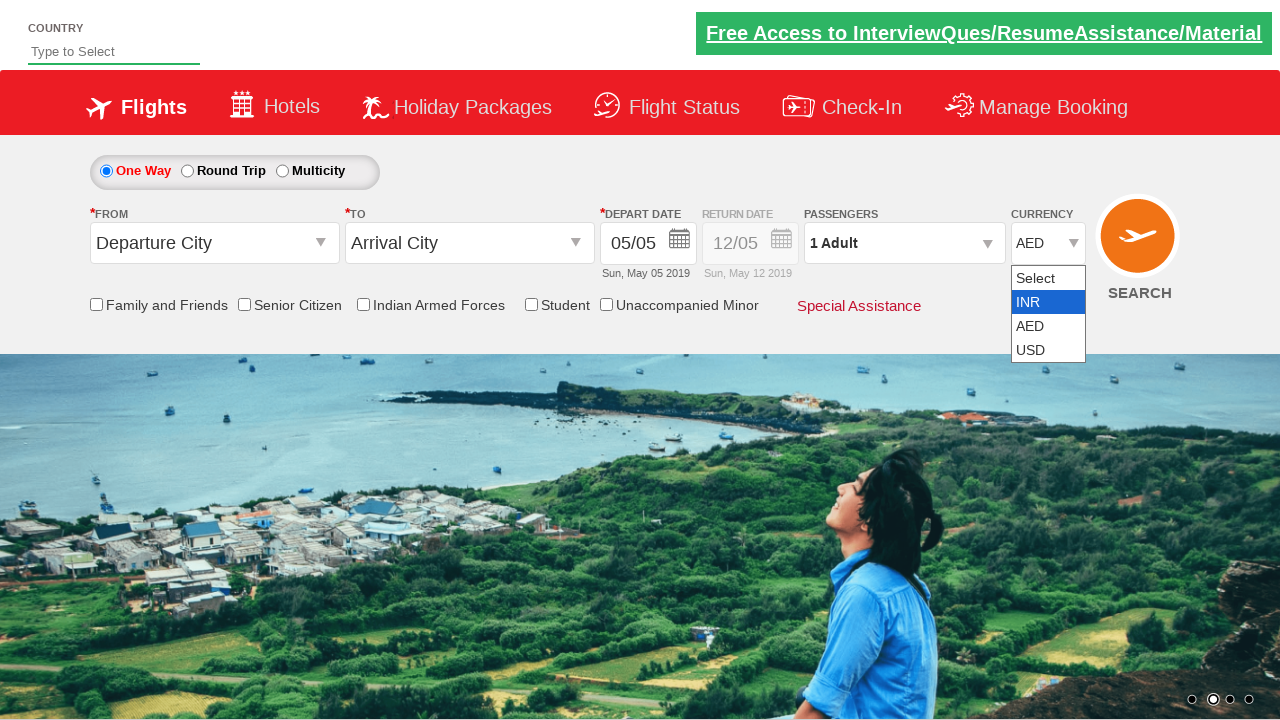

Selected option by visible text (USD) on select#ctl00_mainContent_DropDownListCurrency
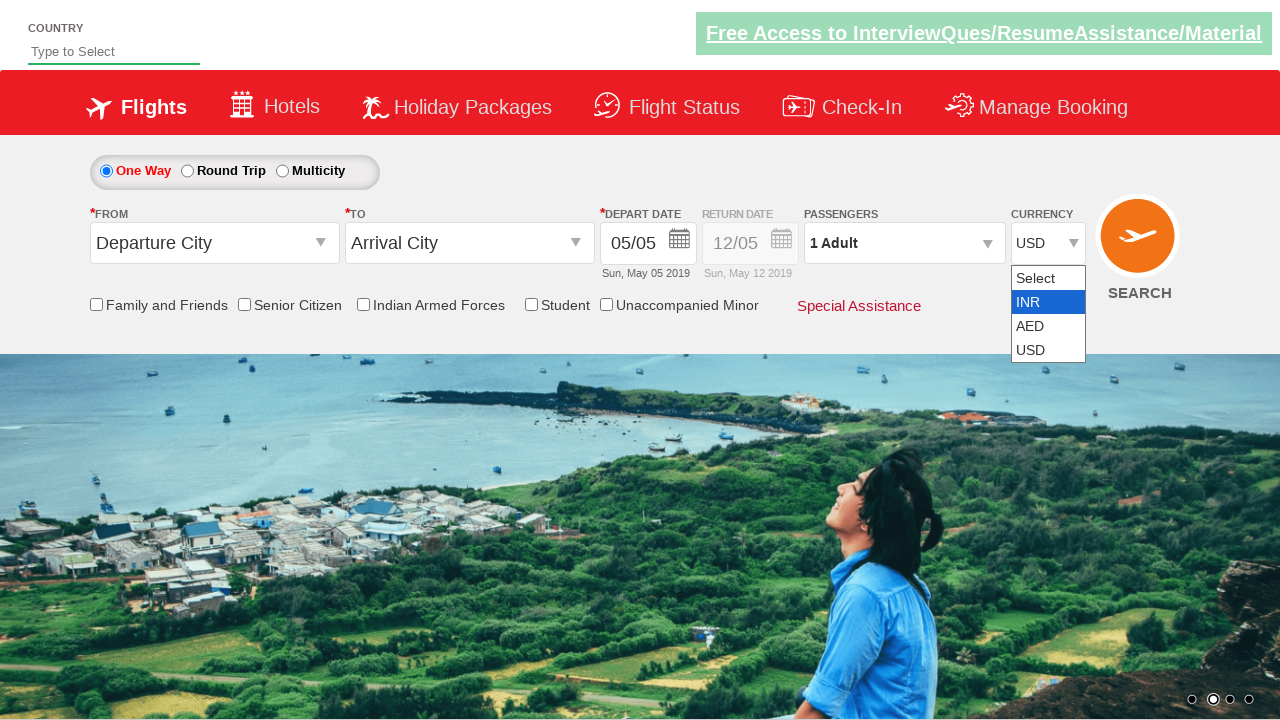

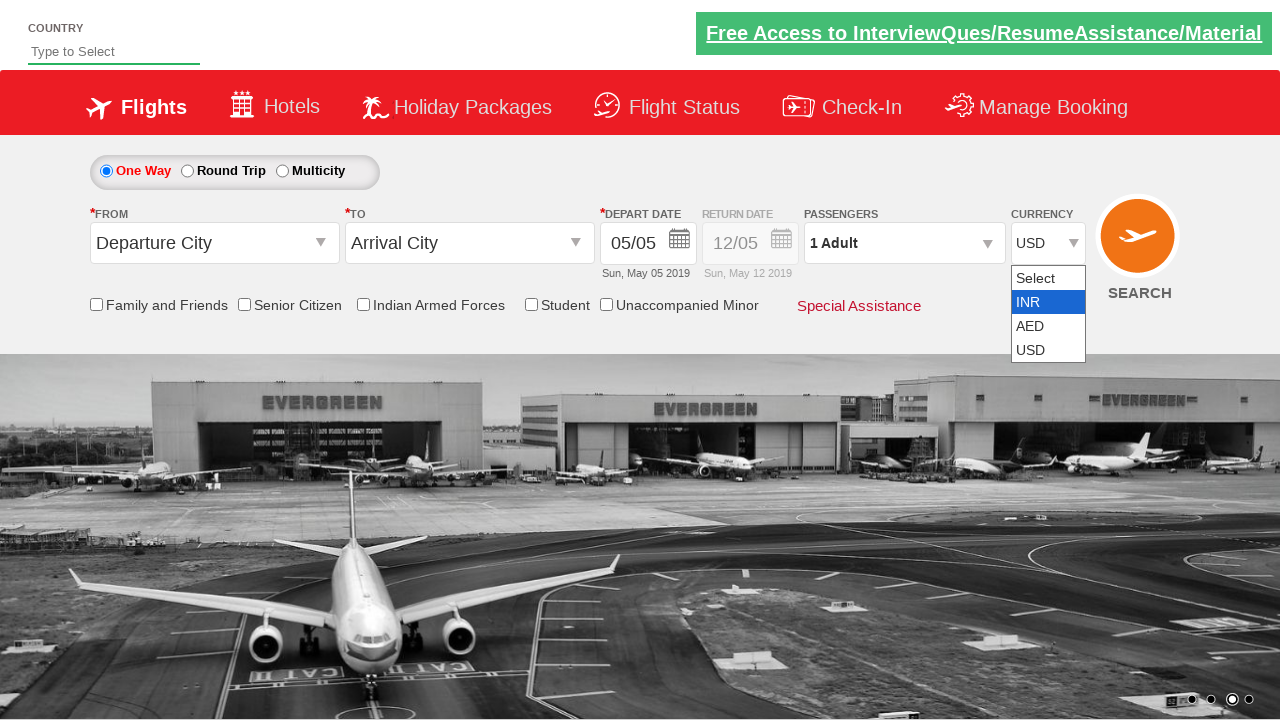